Tests page scrolling functionality by scrolling to top, scrolling down by pixels, scrolling to a specific element, and scrolling to the bottom of the page

Starting URL: https://the-internet.herokuapp.com/large

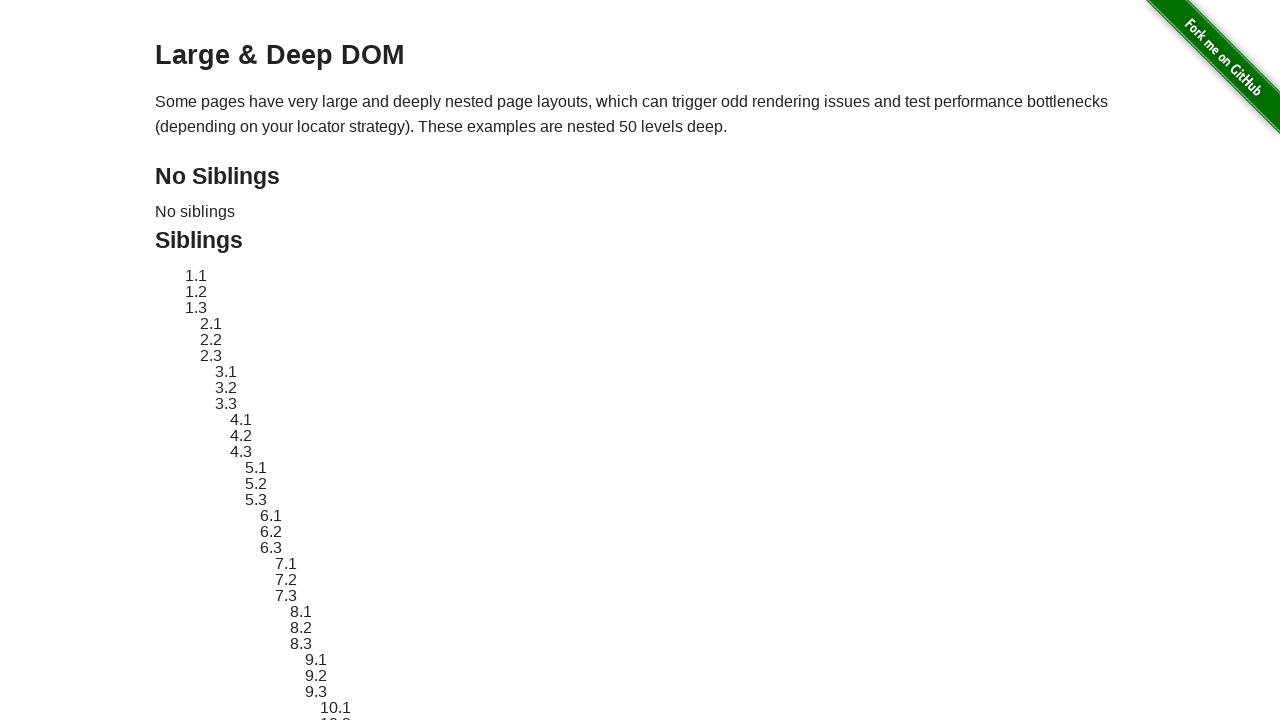

Scrolled to the top of the page
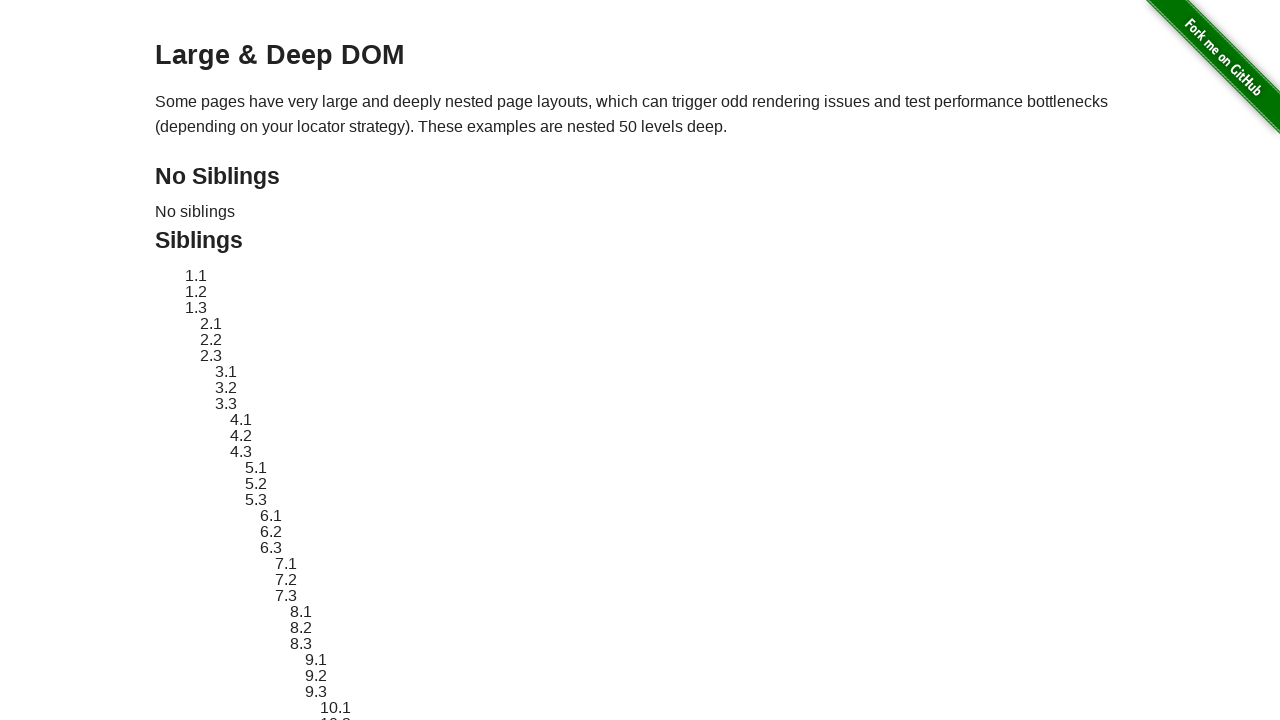

Scrolled down by 500 pixels
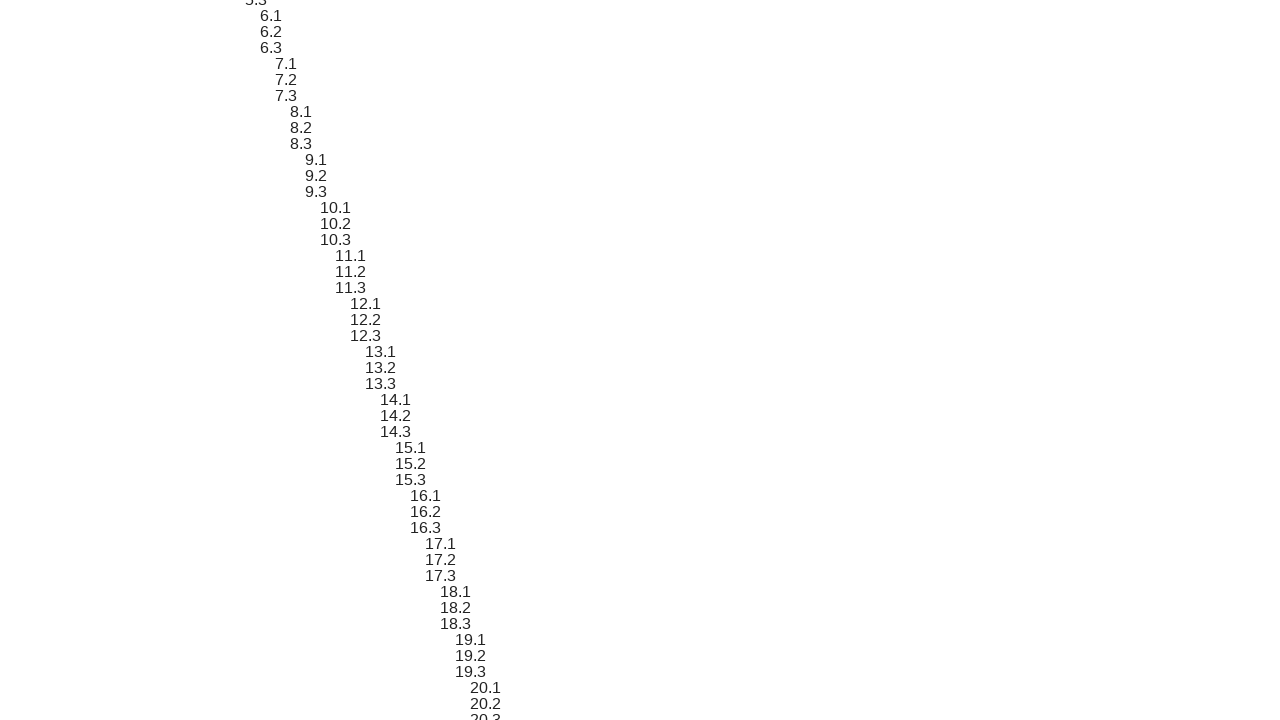

Located target element with id 'sibling-50.1'
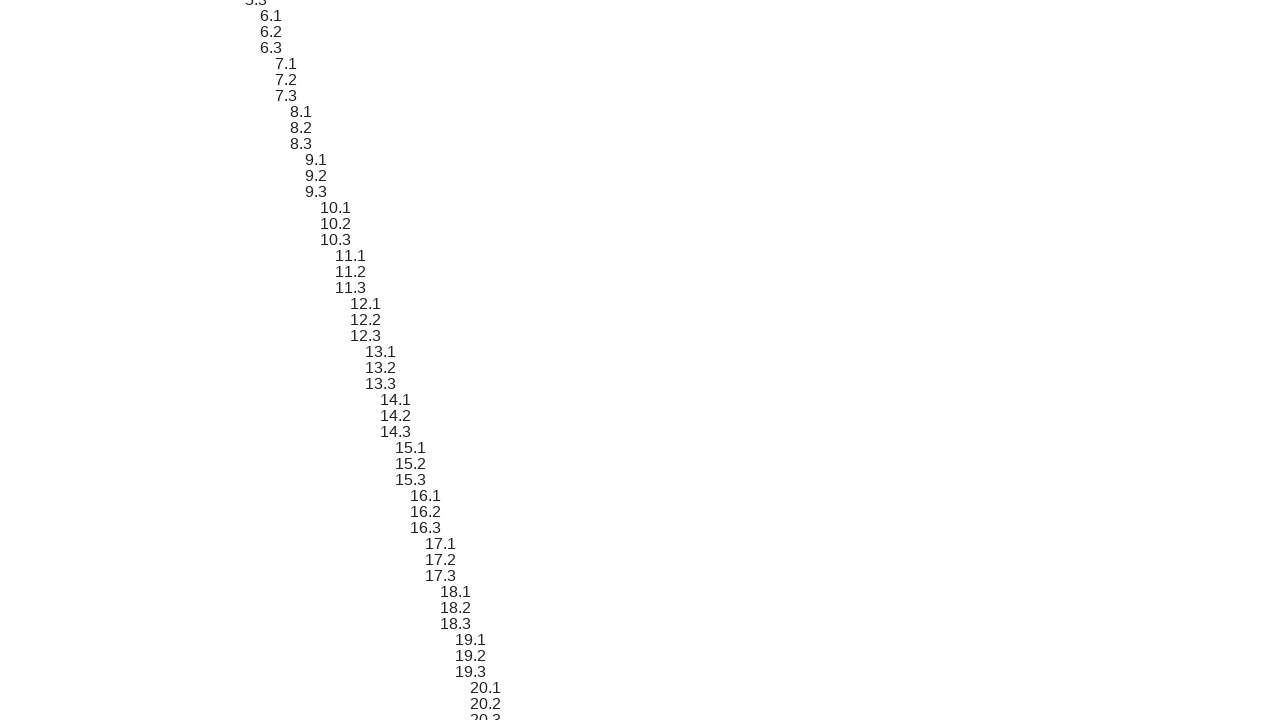

Scrolled to the specific target element
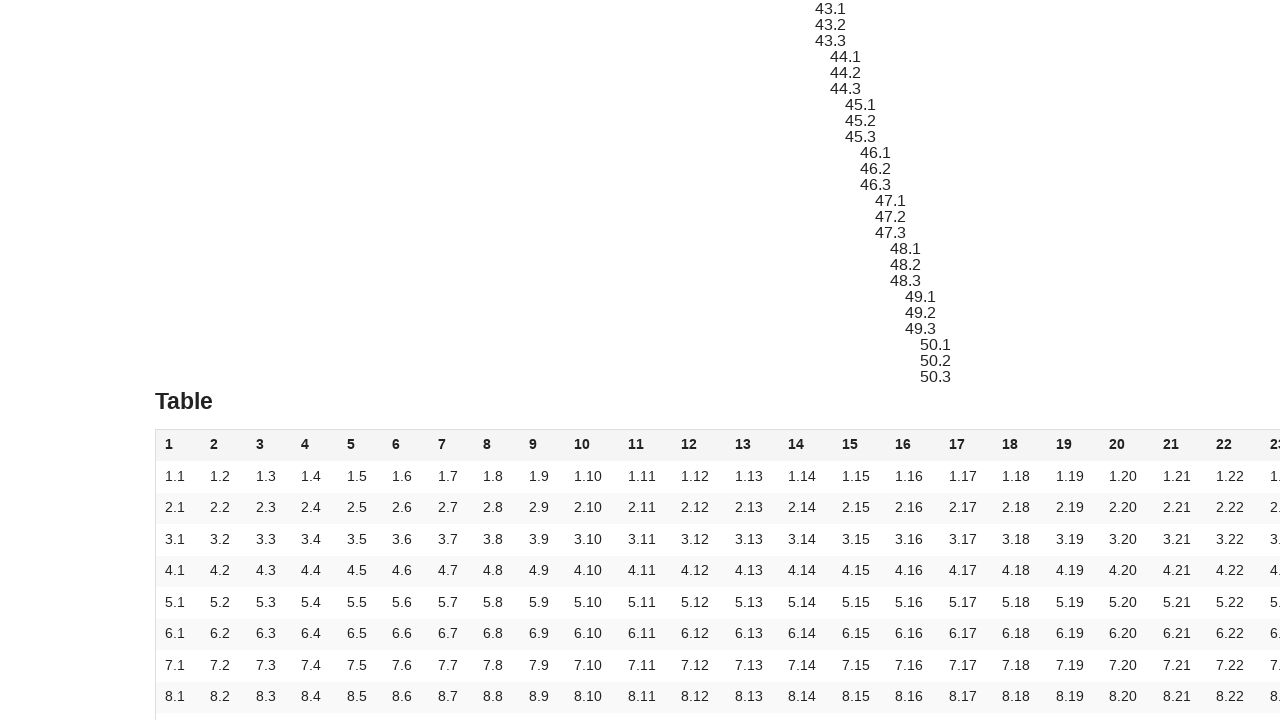

Scrolled to the bottom of the page
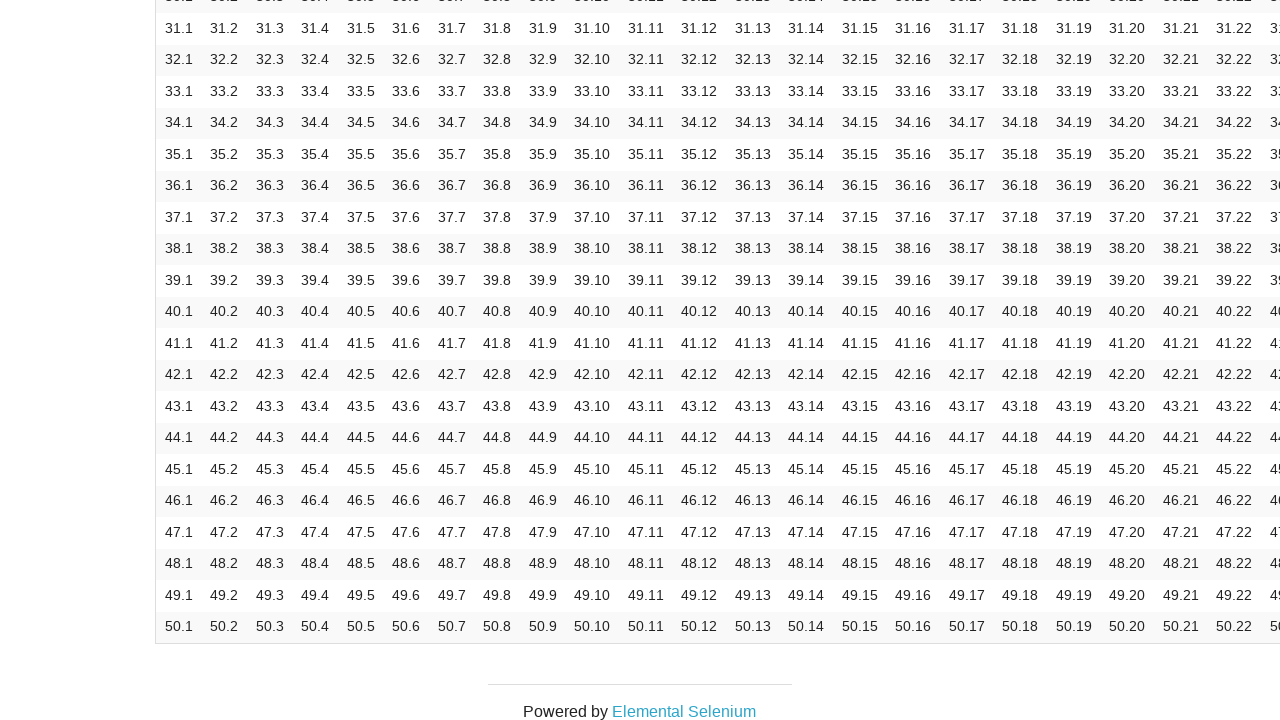

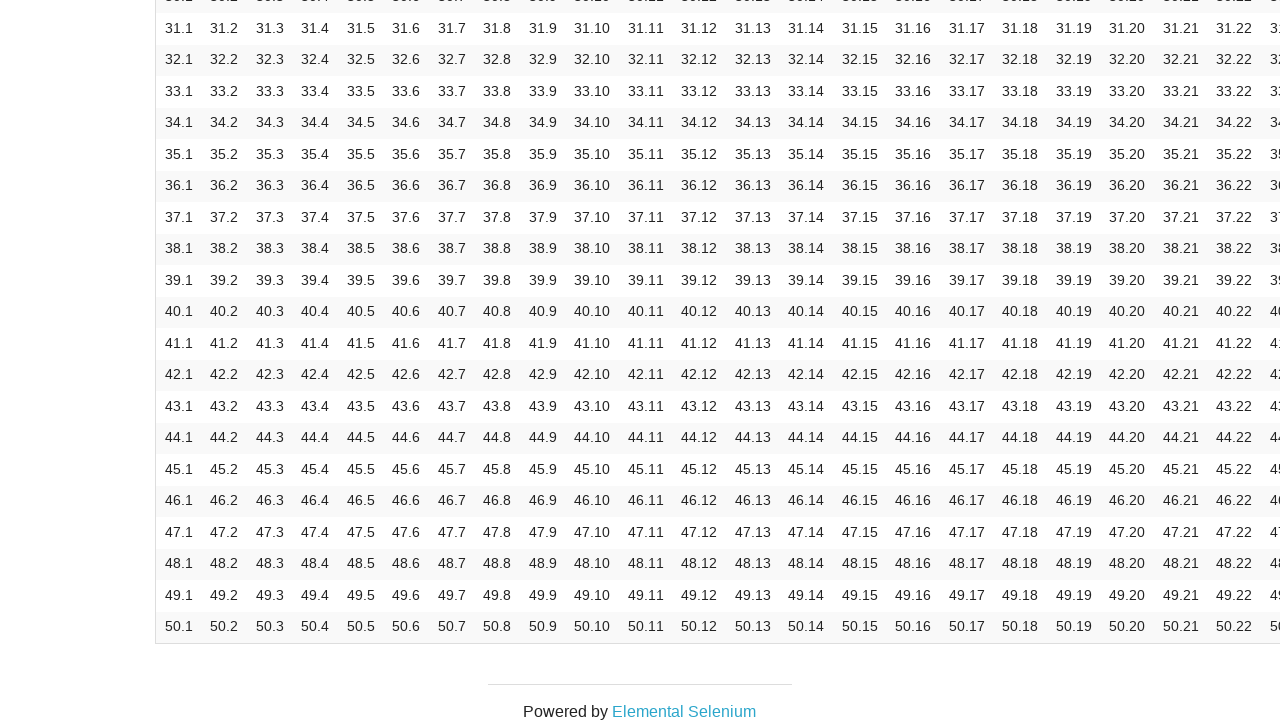